Tests checkbox interactions (checking/unchecking) and handles a JavaScript prompt dialog box by accepting it with a custom value

Starting URL: https://testautomationpractice.blogspot.com/

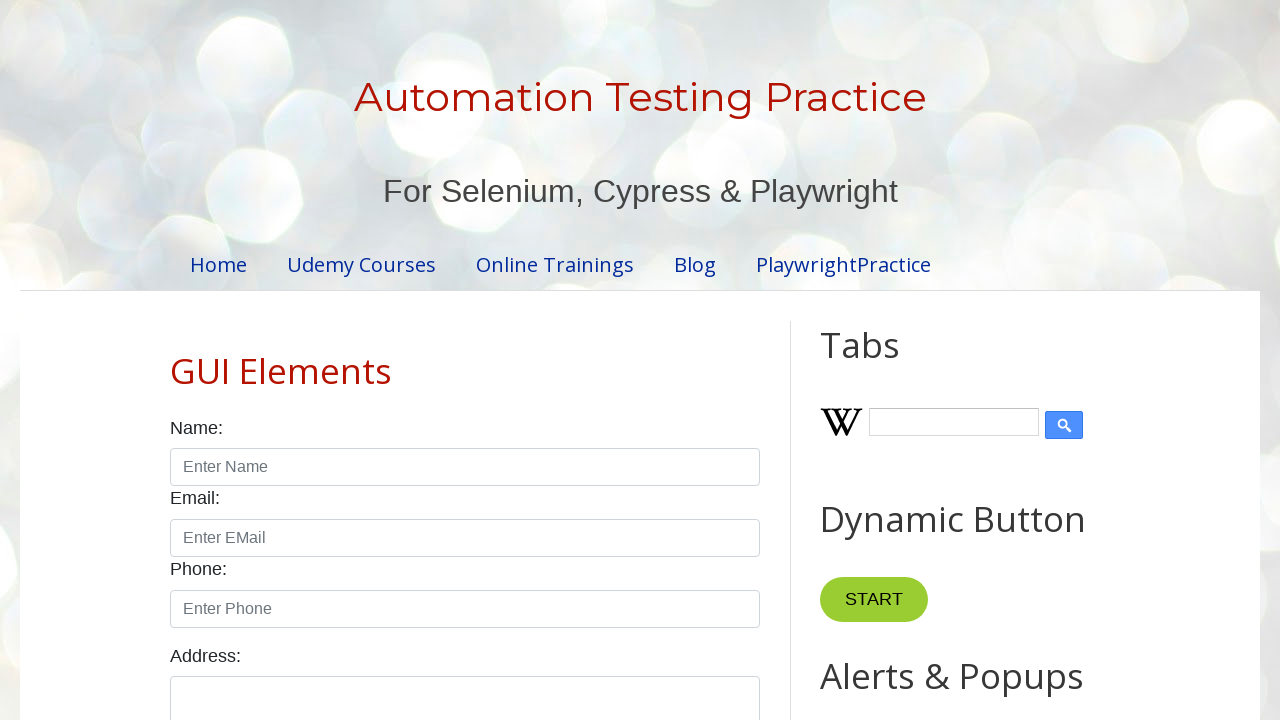

Checked the Sunday checkbox at (176, 360) on input#sunday
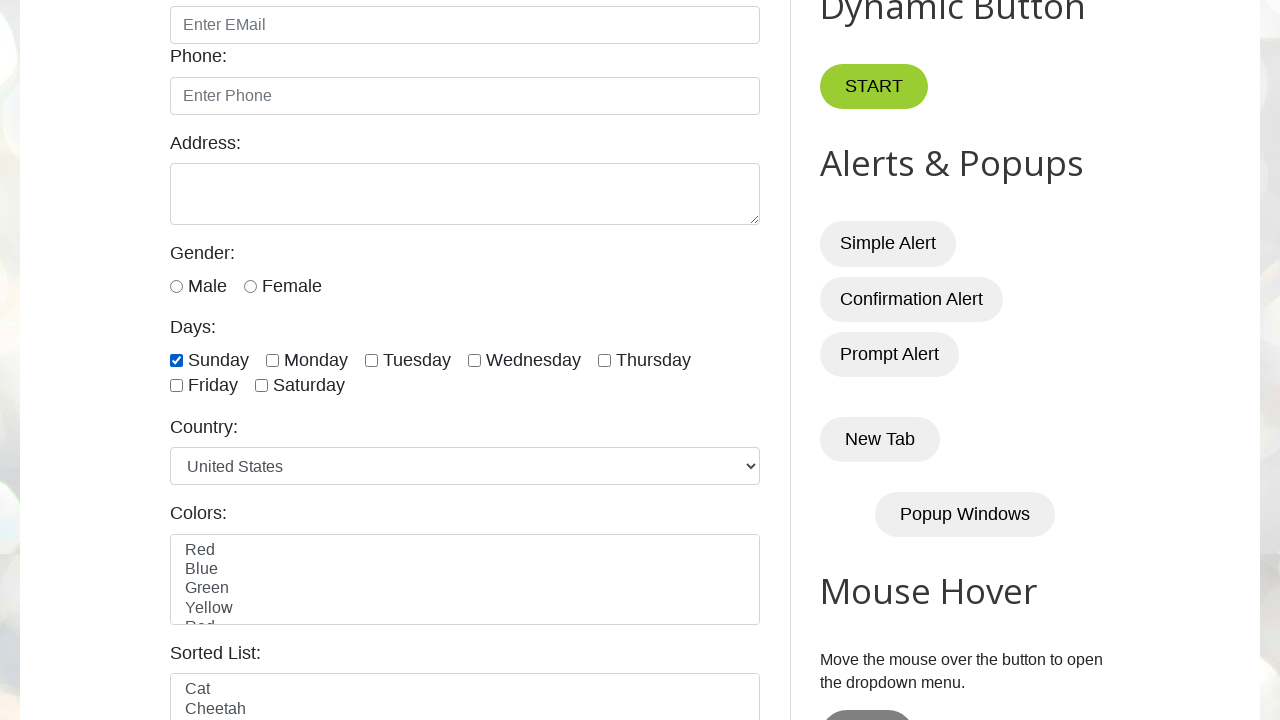

Checked the Monday checkbox at (272, 360) on input#monday
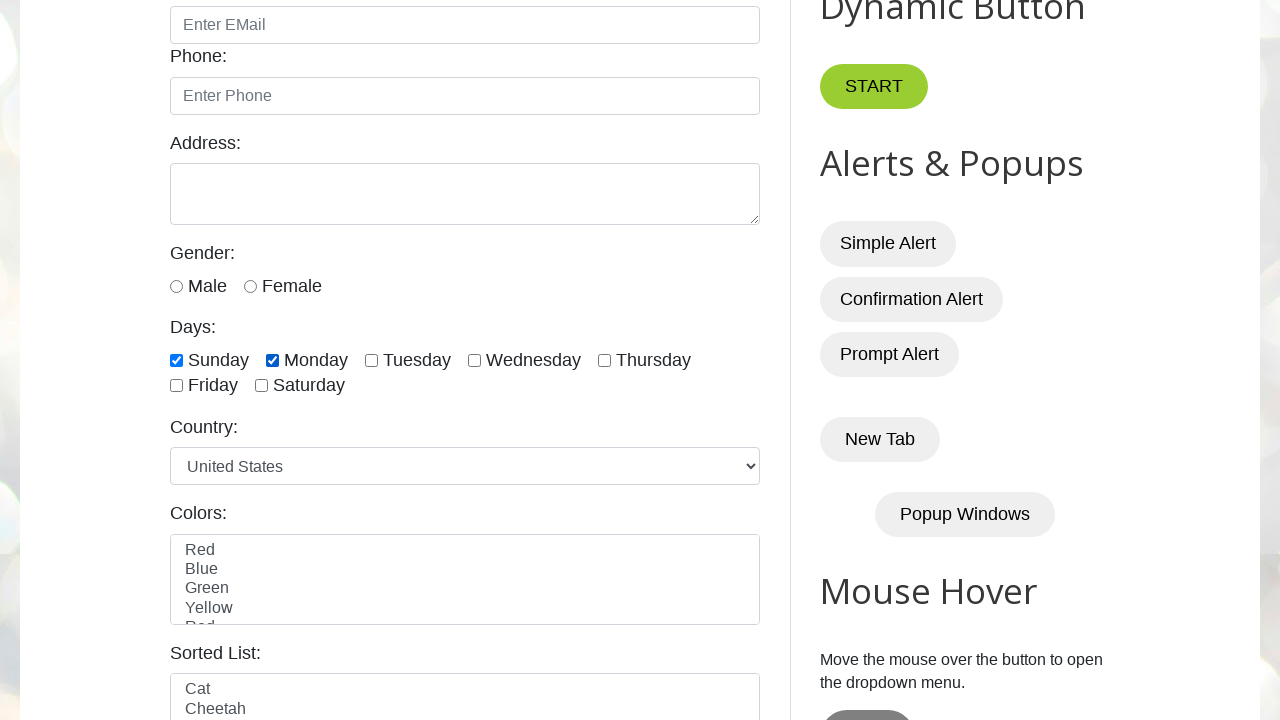

Unchecked the Sunday checkbox at (176, 360) on input#sunday
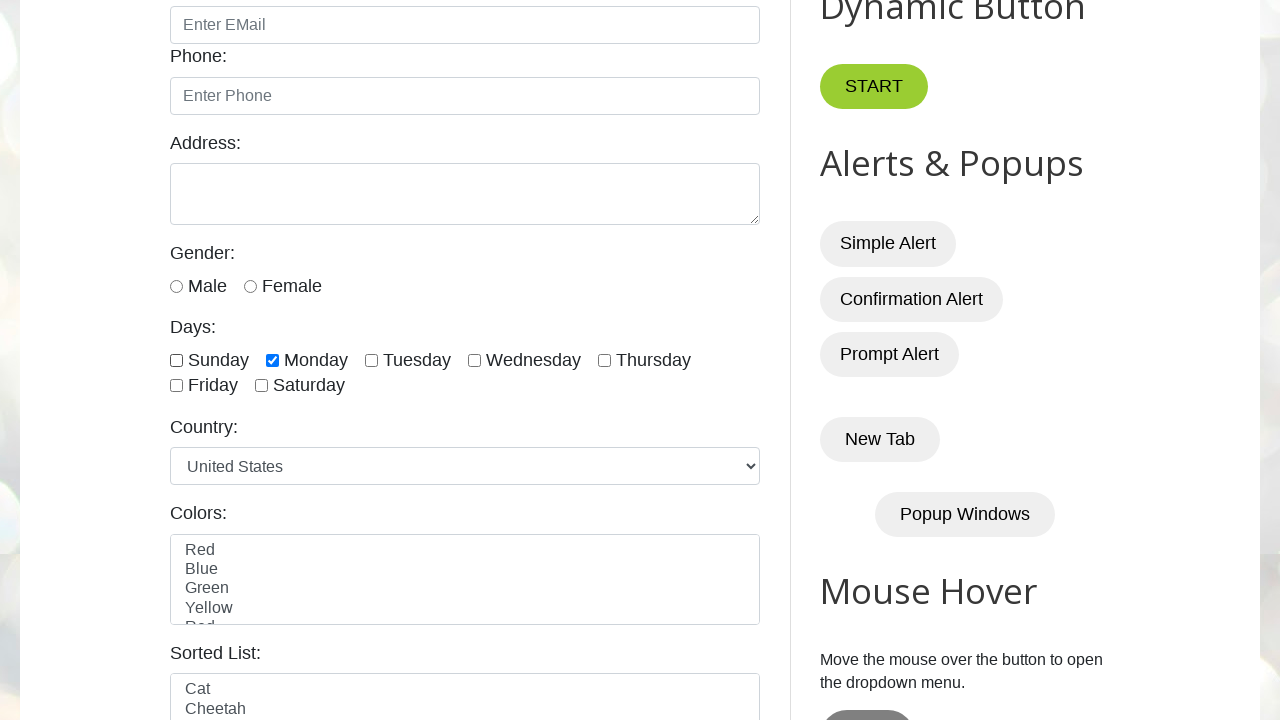

Verified Sunday checkbox is unchecked
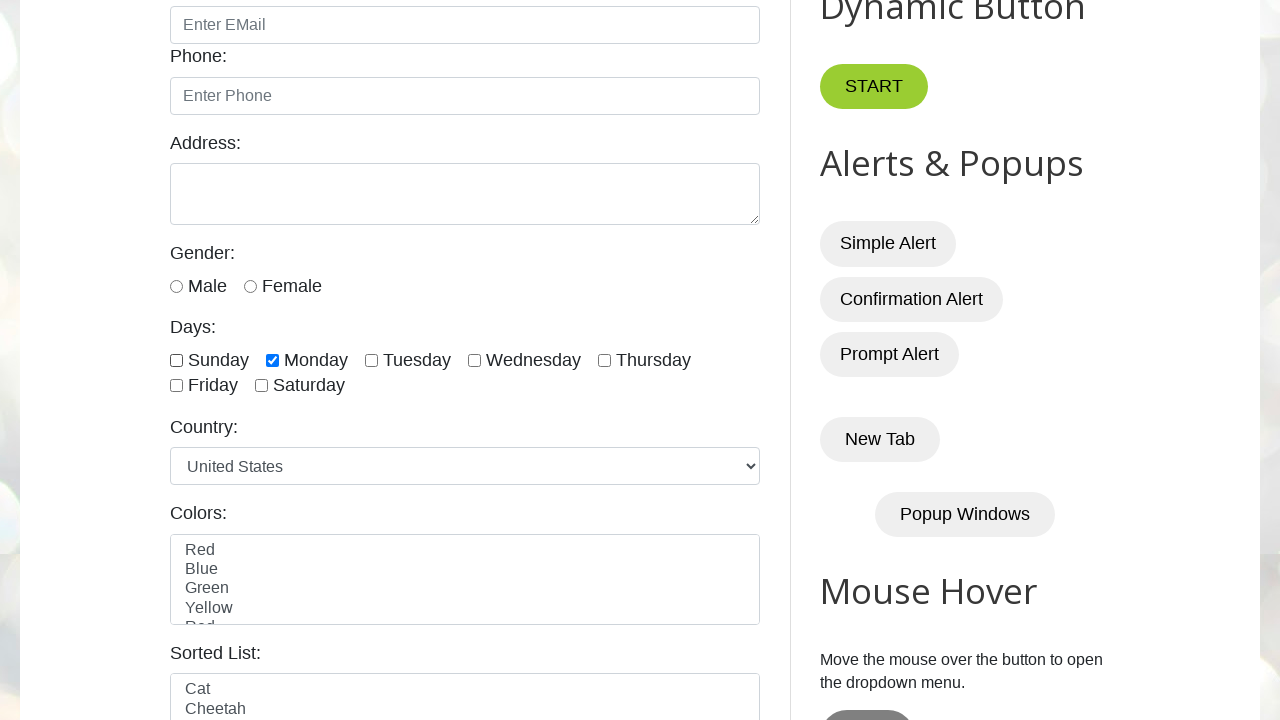

Verified Monday checkbox is checked
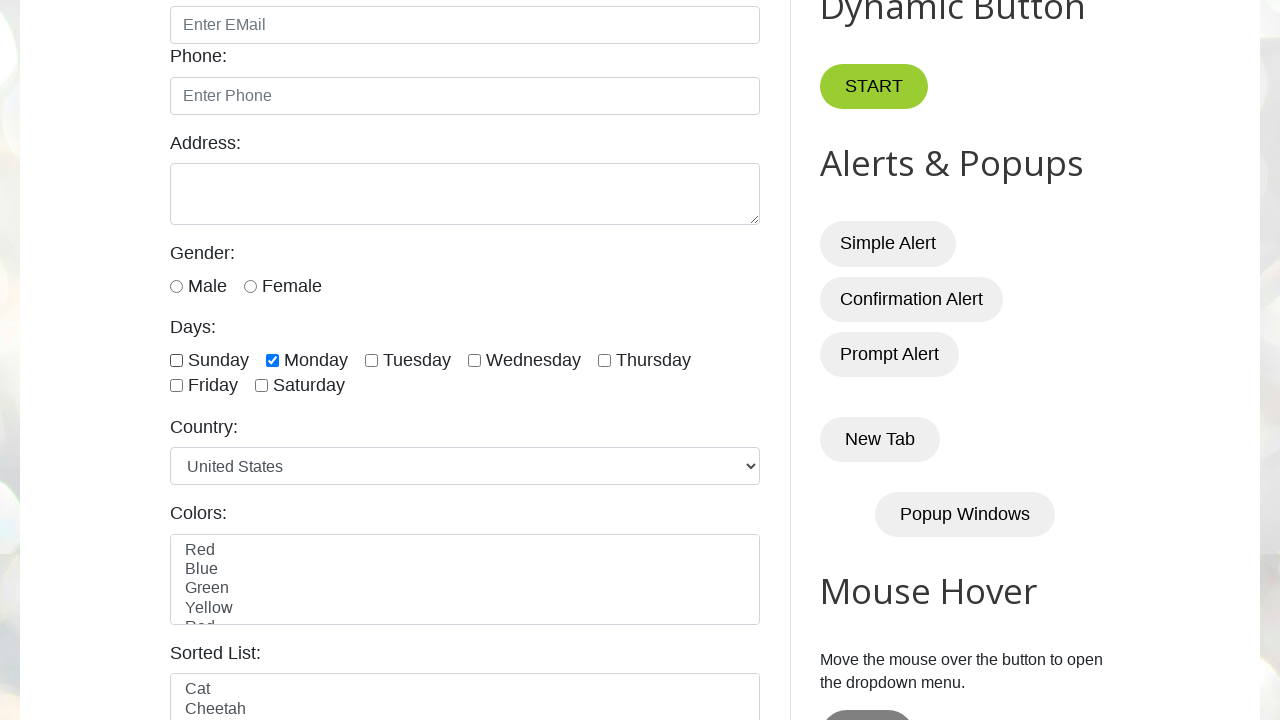

Set up dialog handler to accept prompts with custom value 'RandomUser42'
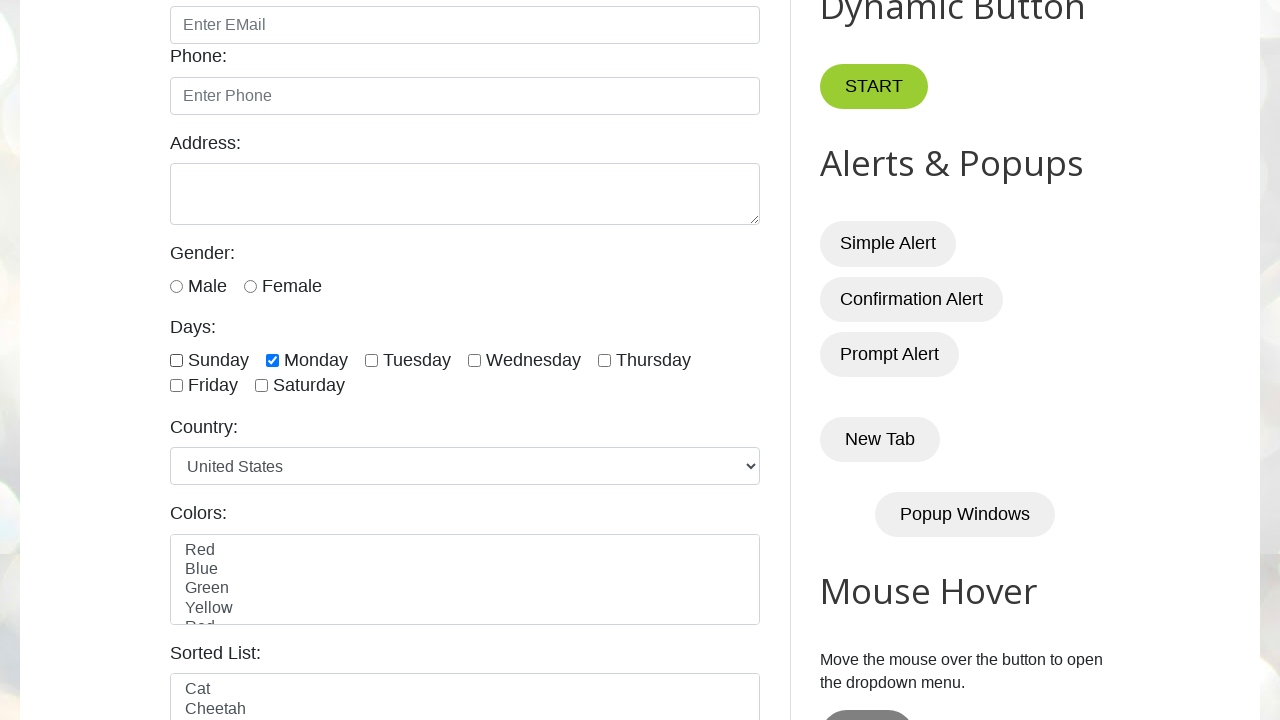

Clicked the prompt button to trigger JavaScript dialog at (890, 354) on #promptBtn
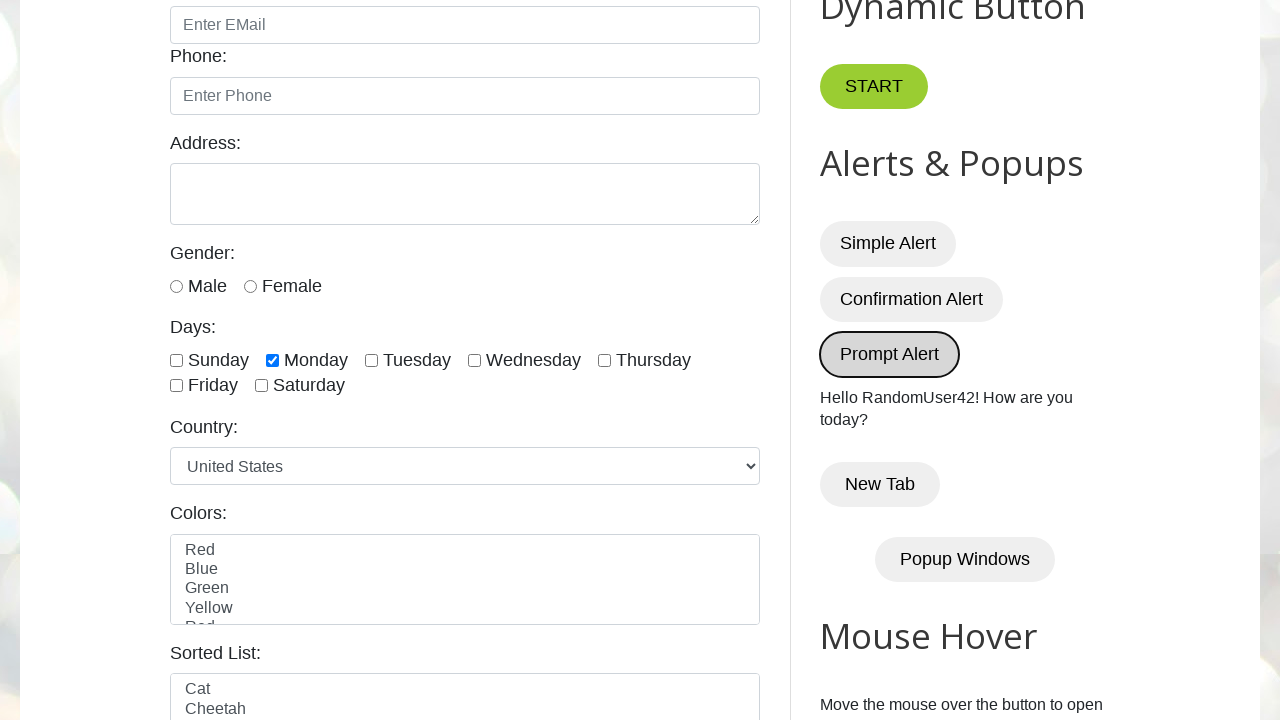

Waited for dialog handling to complete
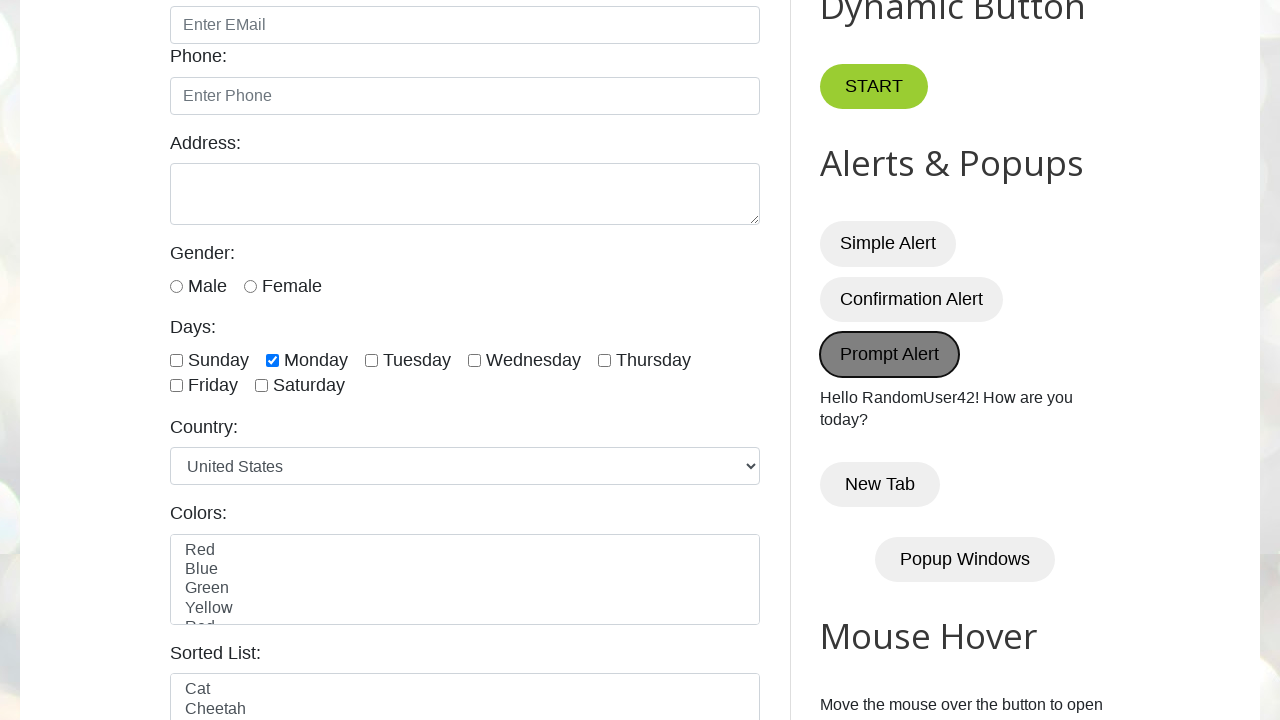

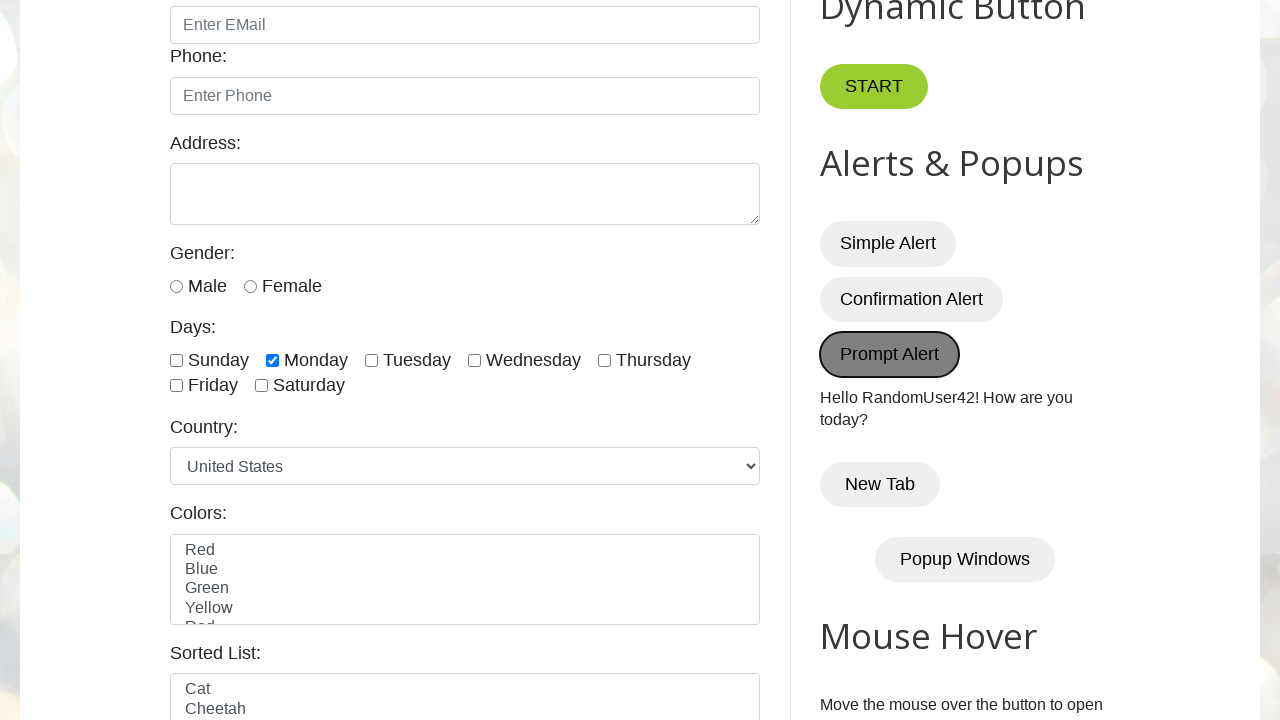